Opens the OU LMS educational portal page

Starting URL: https://lms.ou.edu.vn/

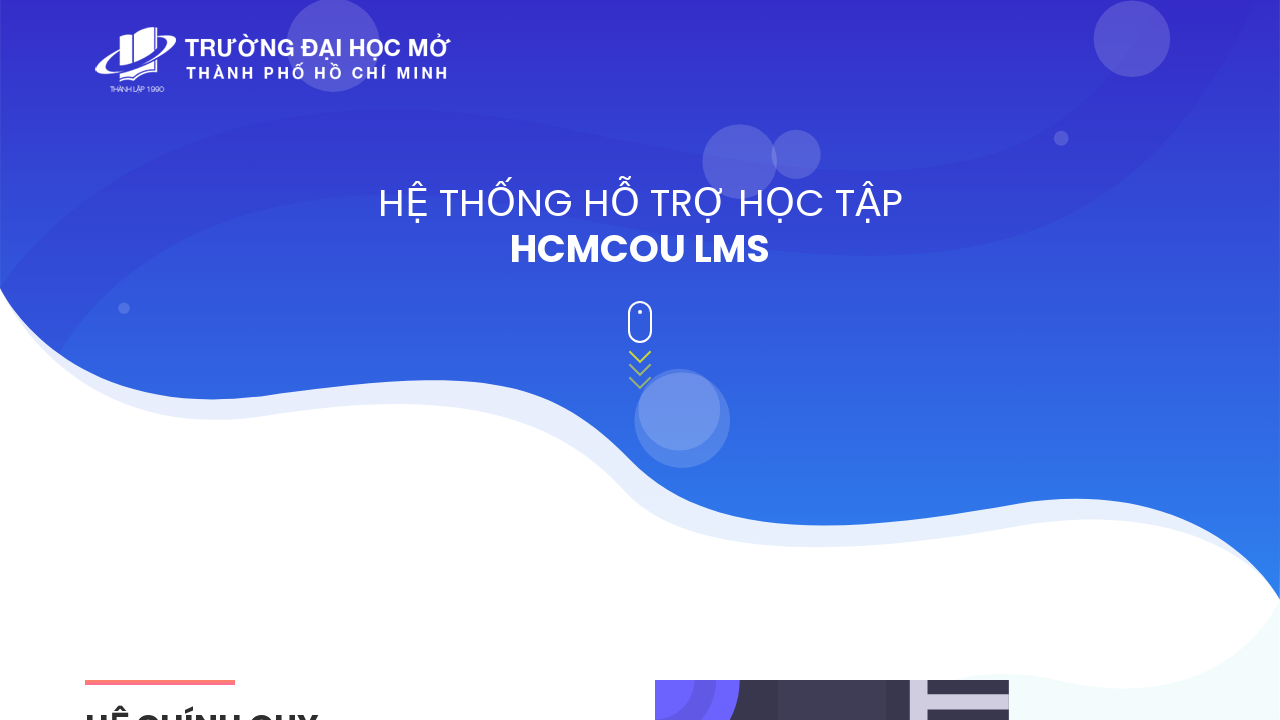

Waited for OU LMS educational portal page to load (domcontentloaded state)
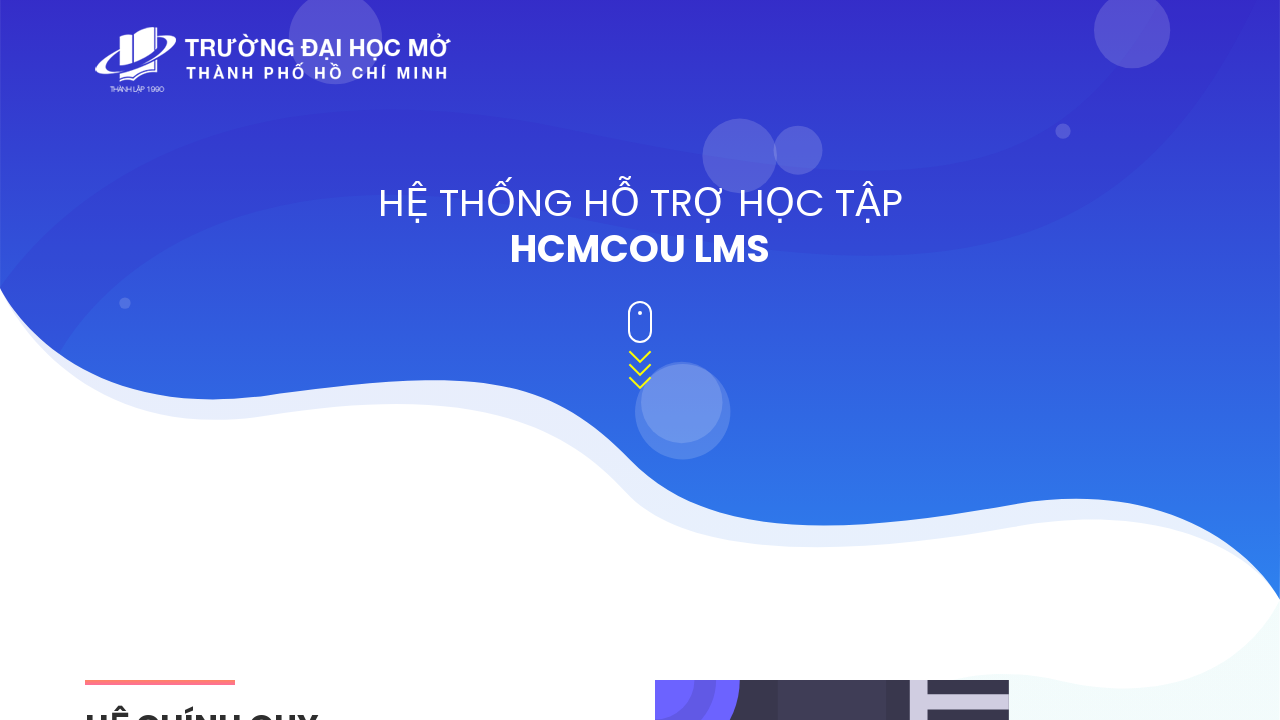

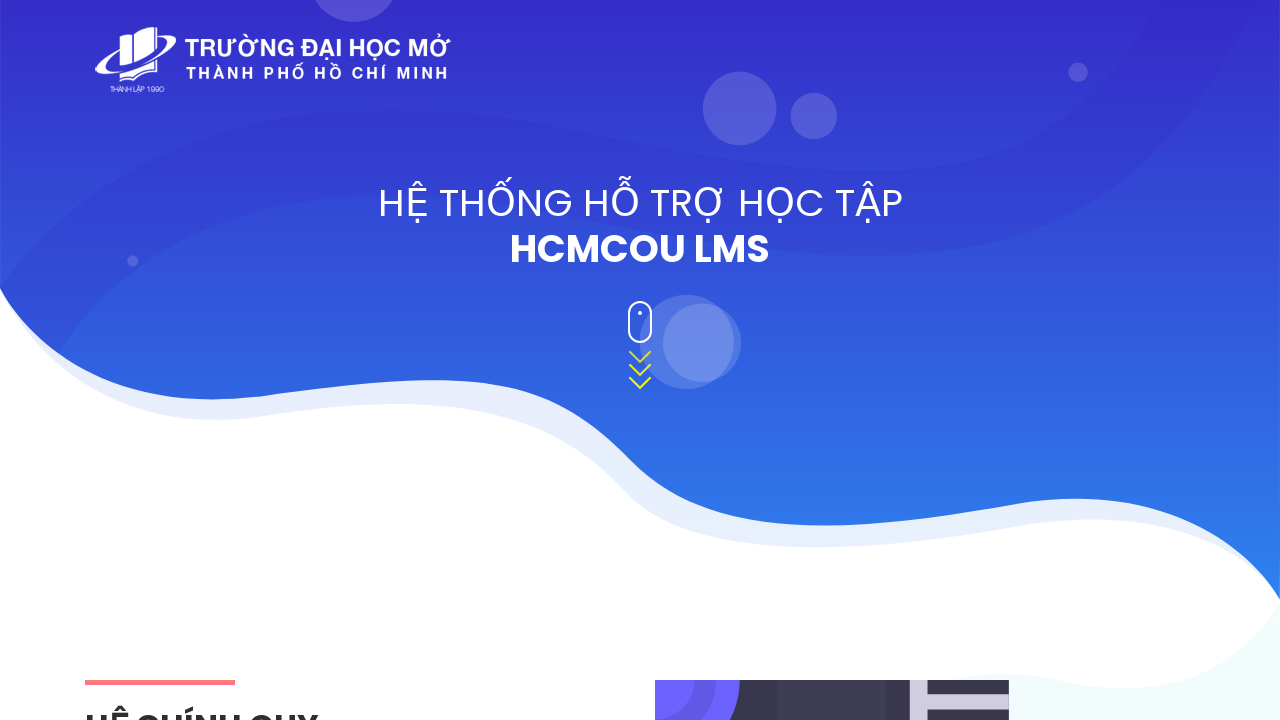